Tests autocomplete/suggestion functionality by typing partial text and selecting a country from the dropdown suggestions

Starting URL: https://rahulshettyacademy.com/AutomationPractice/

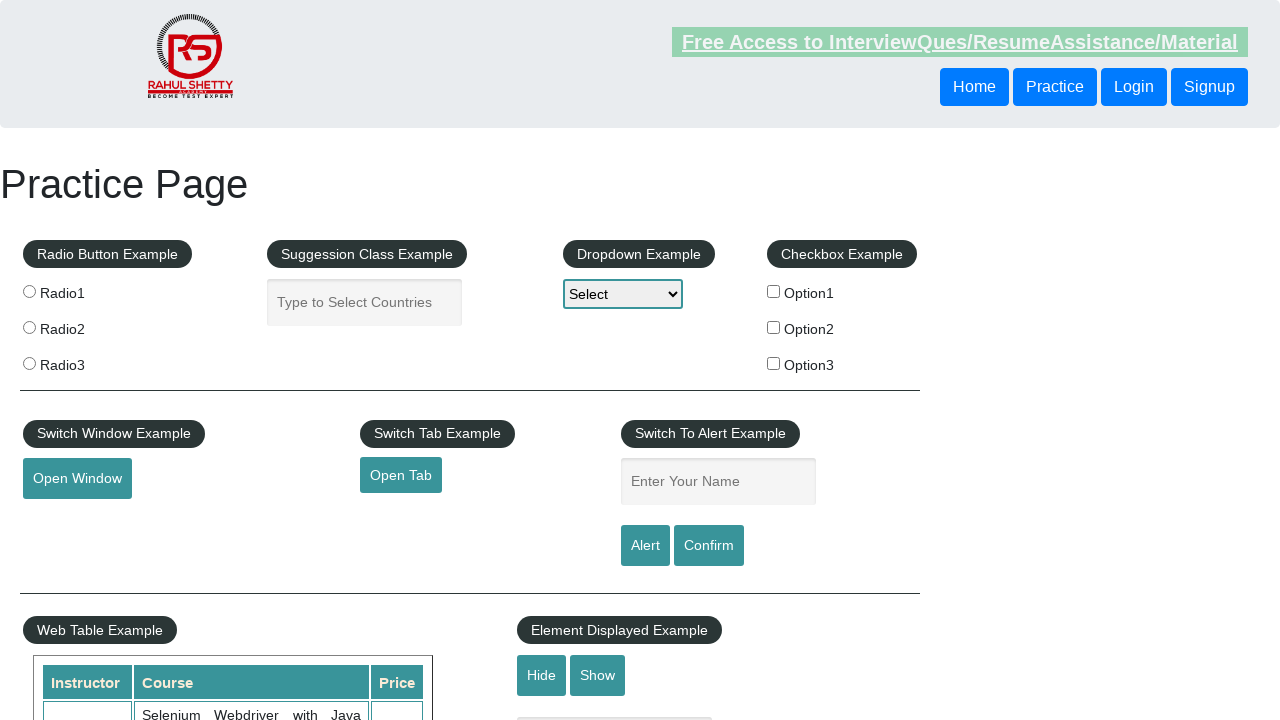

Typed 'ara' in autocomplete field to trigger suggestions on #autocomplete
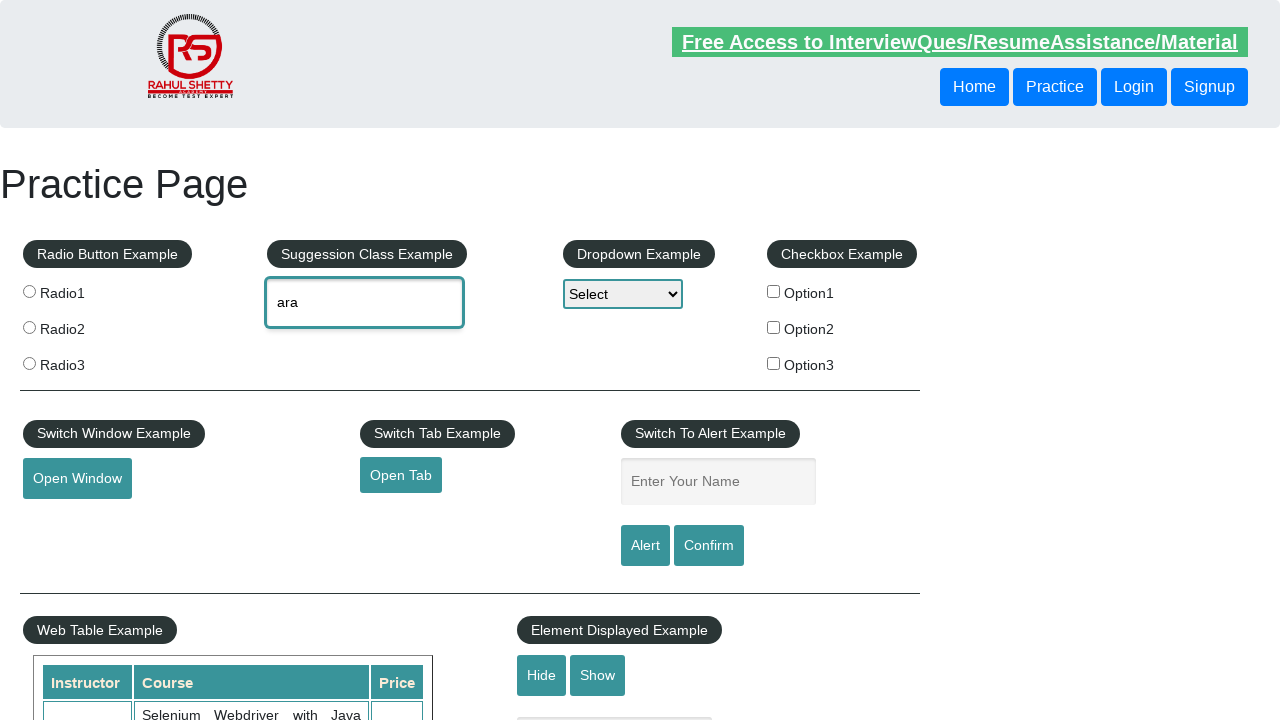

Suggestion dropdown appeared with matching countries
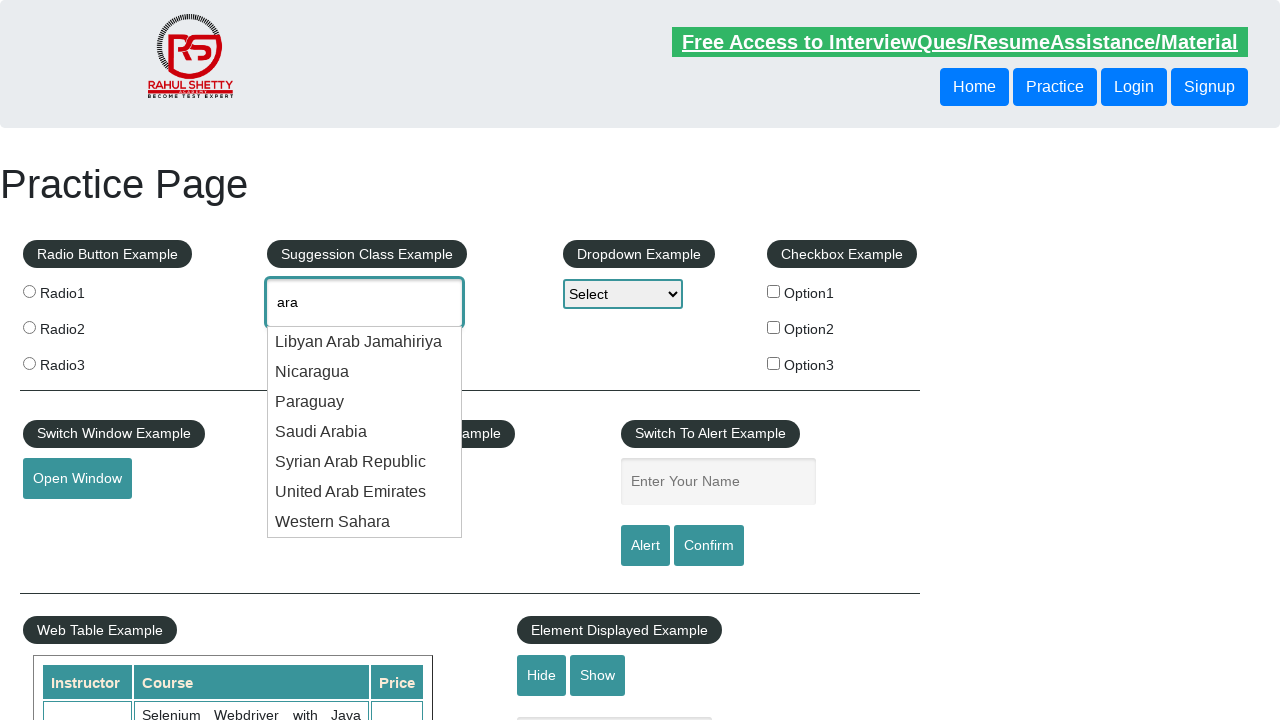

Selected 'United Arab Emirates' from autocomplete suggestions at (365, 492) on li.ui-menu-item div:has-text('United Arab Emirates')
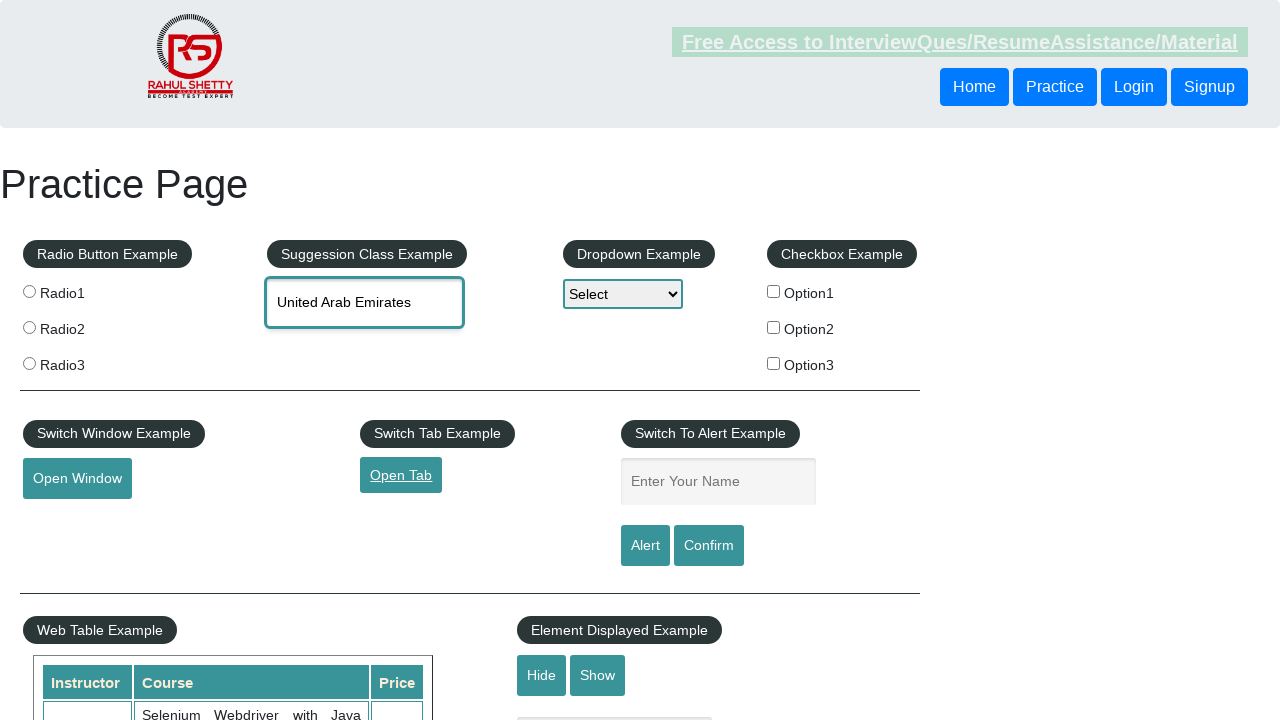

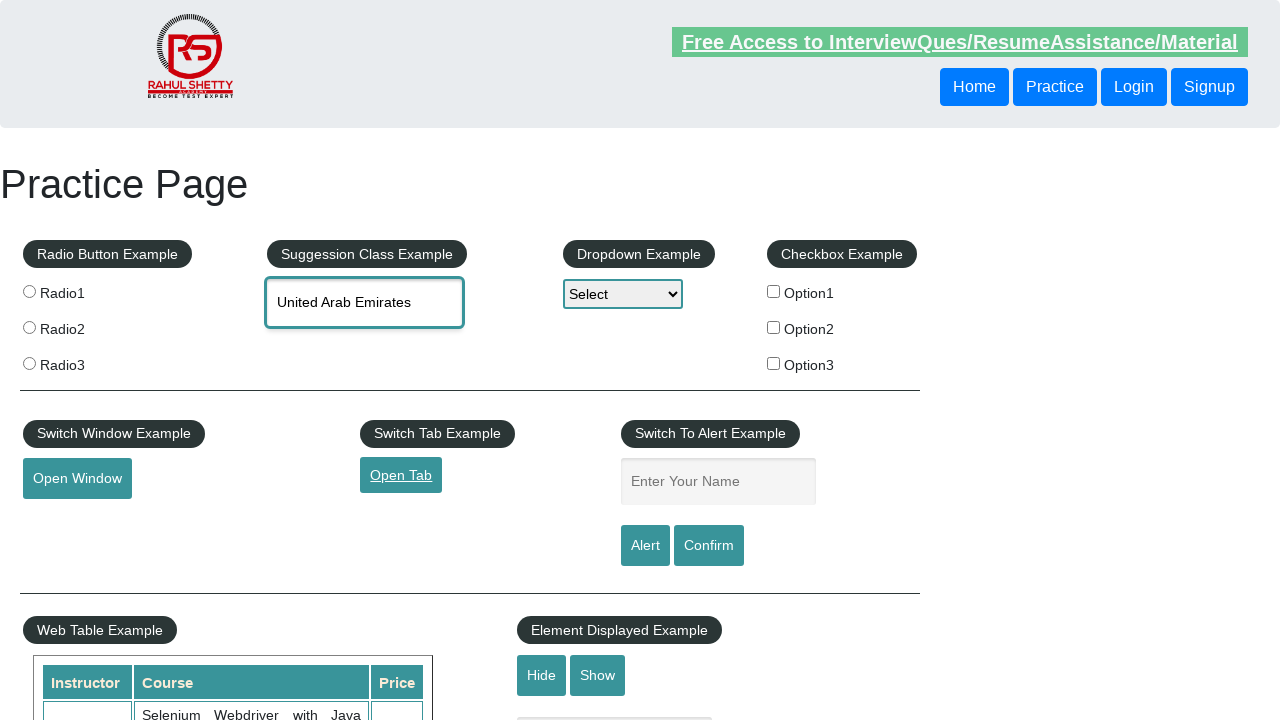